Tests various easter egg inputs (42, "bug", 666, 13) to verify special behavior and hidden features in the form.

Starting URL: https://uljanovs.github.io/site/tasks/enter_a_number

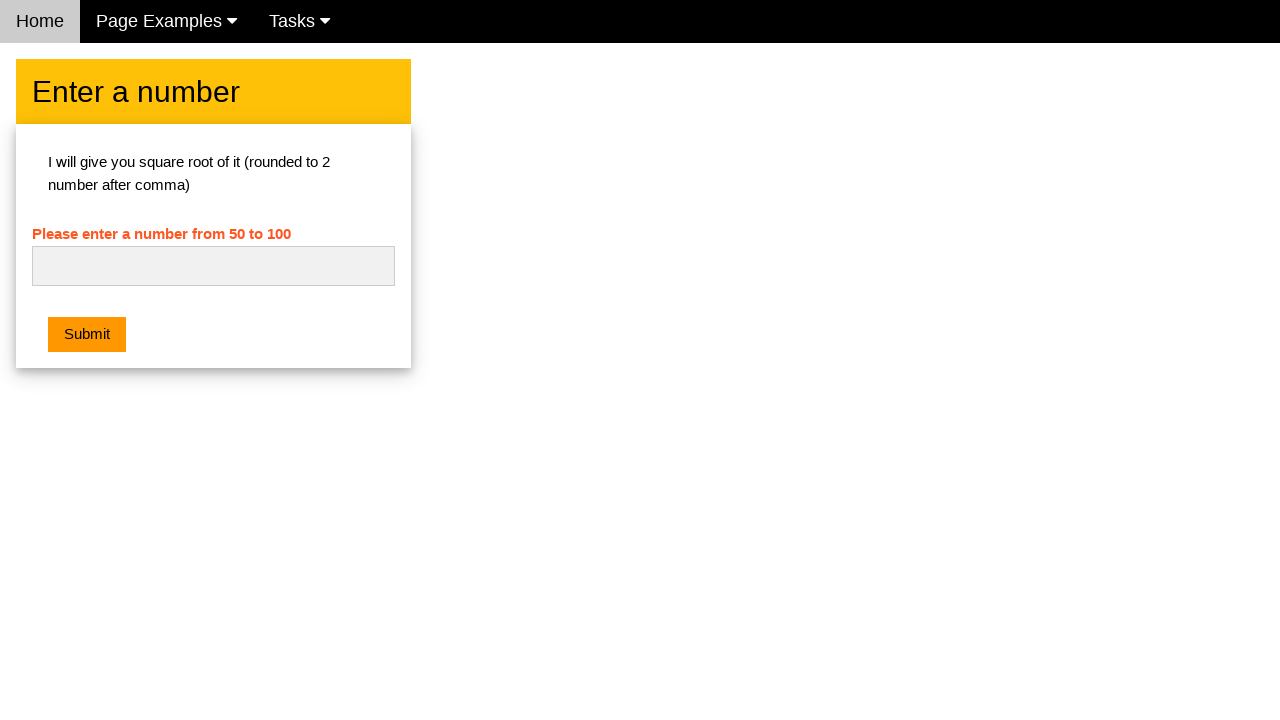

Filled number input with easter egg value '42' on #numb
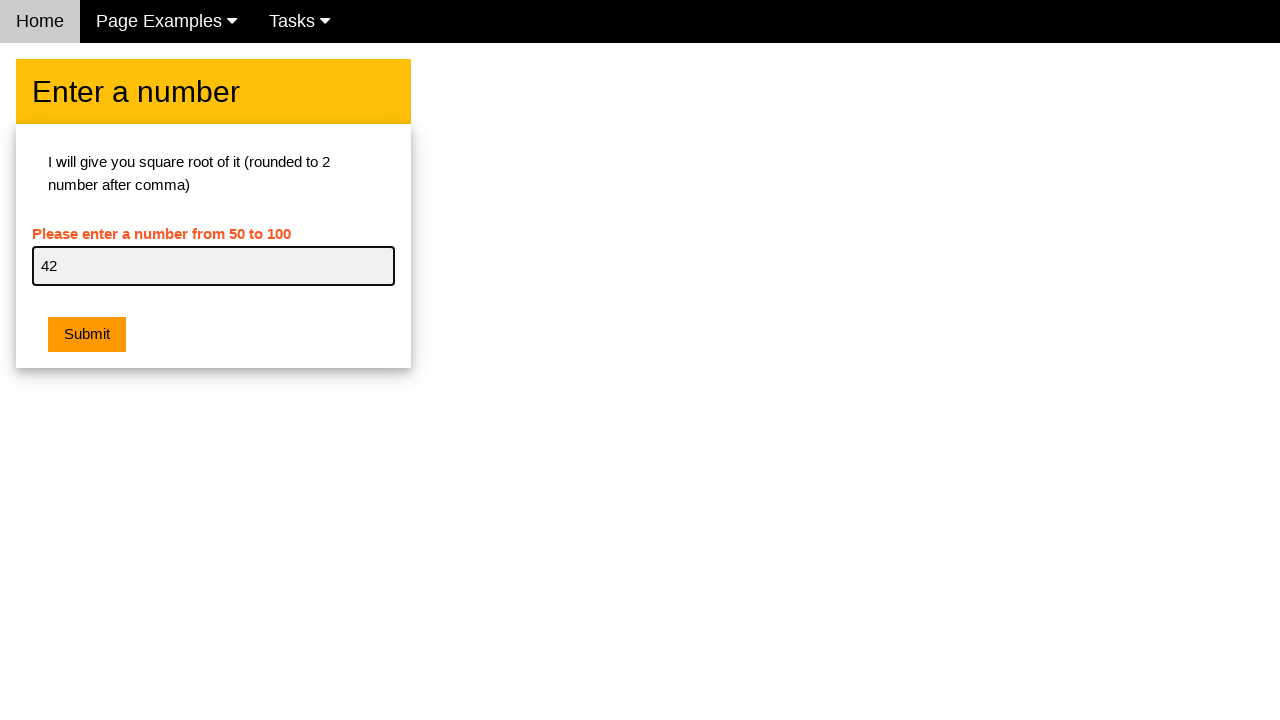

Clicked Submit button to test easter egg 42 at (87, 335) on xpath=//button[text()='Submit']
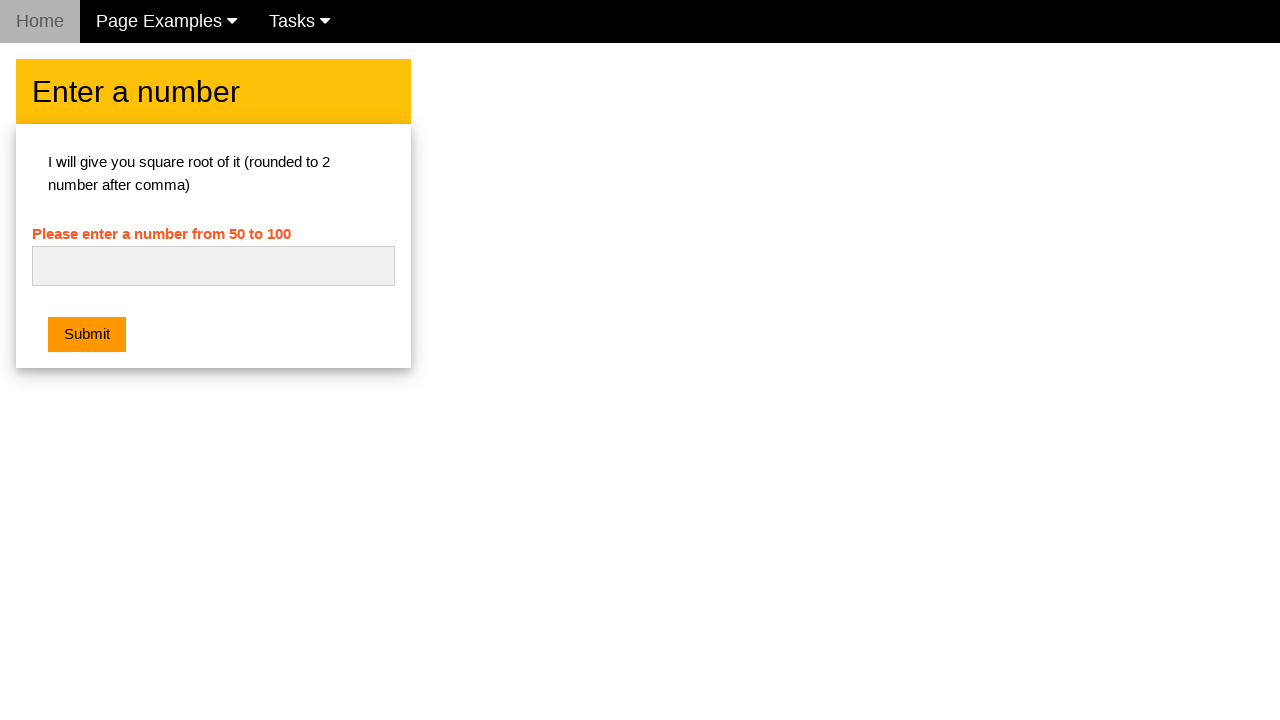

Alert dialog appeared and was accepted for easter egg 42
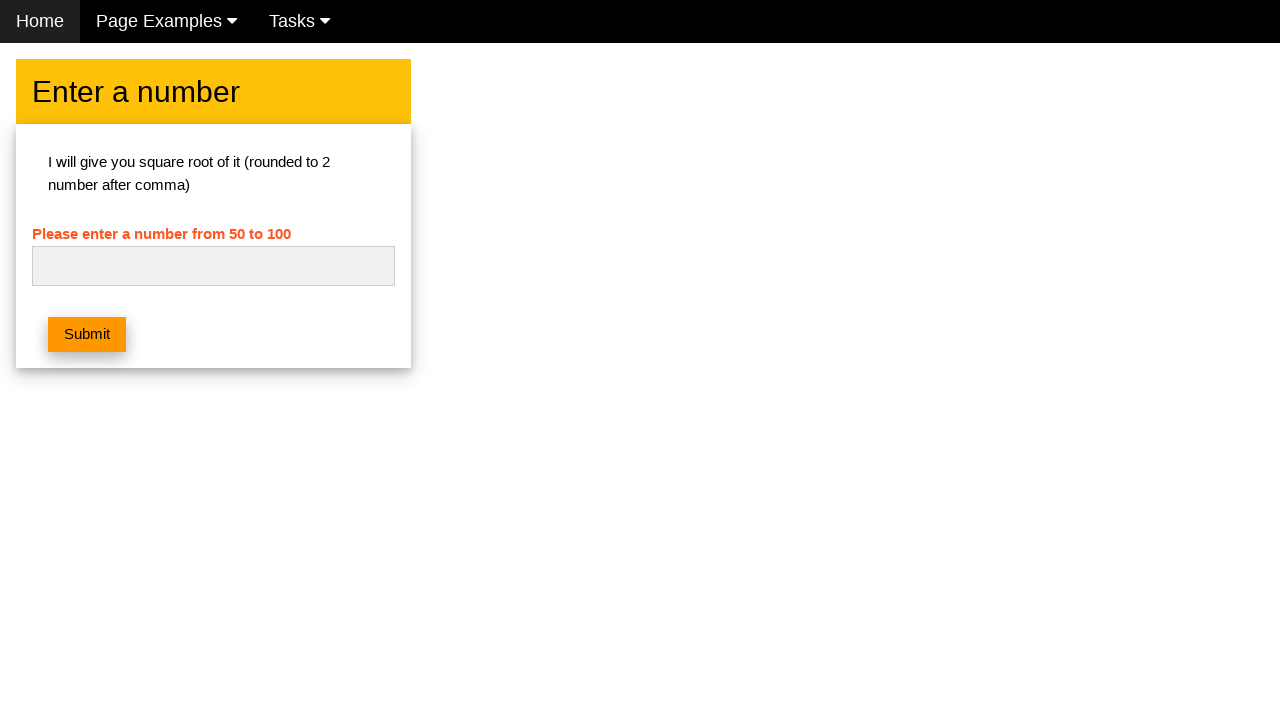

Waited 500ms for dialog handling to complete
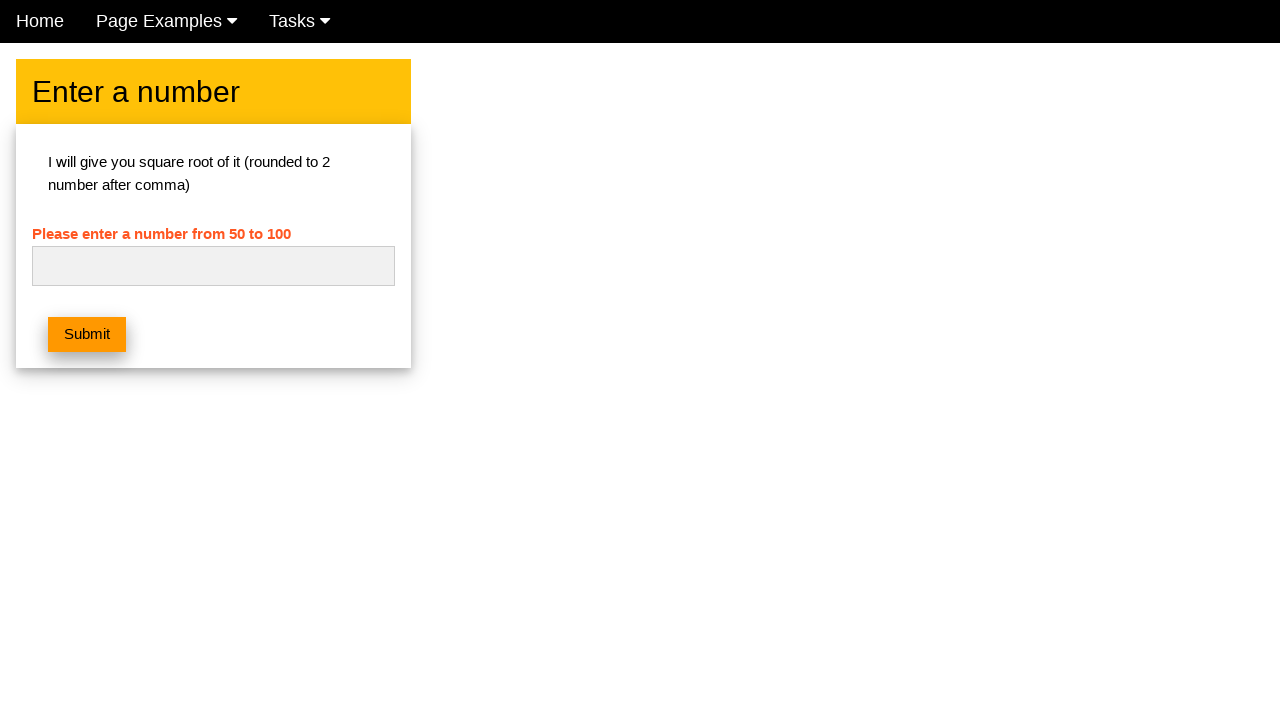

Reloaded page to test next easter egg
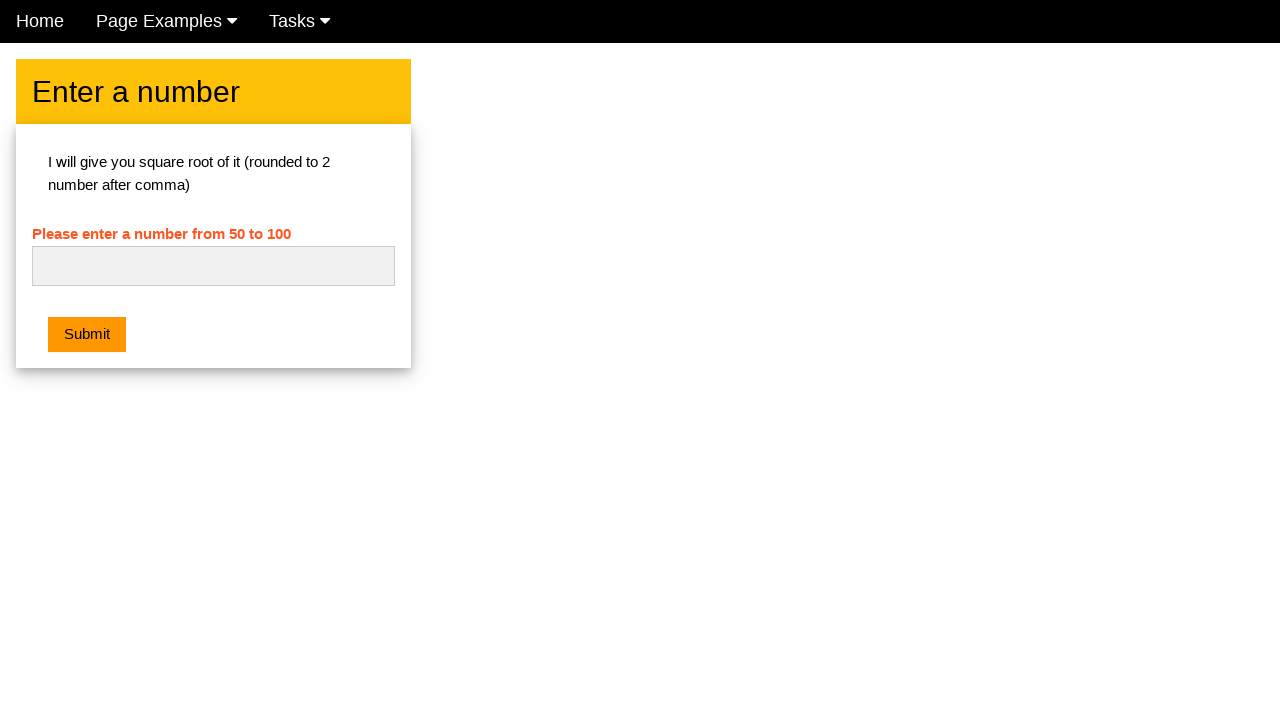

Filled number input with easter egg value 'bug' on #numb
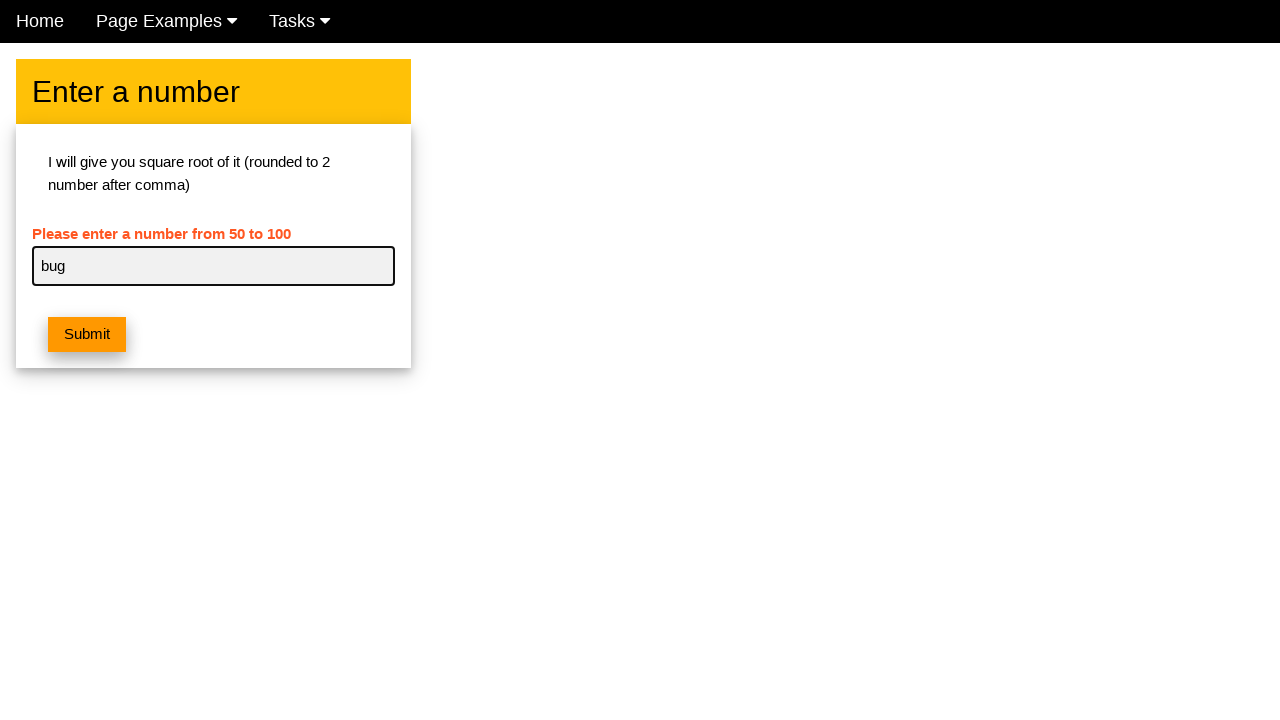

Clicked Submit button to test easter egg 'bug' at (87, 335) on xpath=//button[text()='Submit']
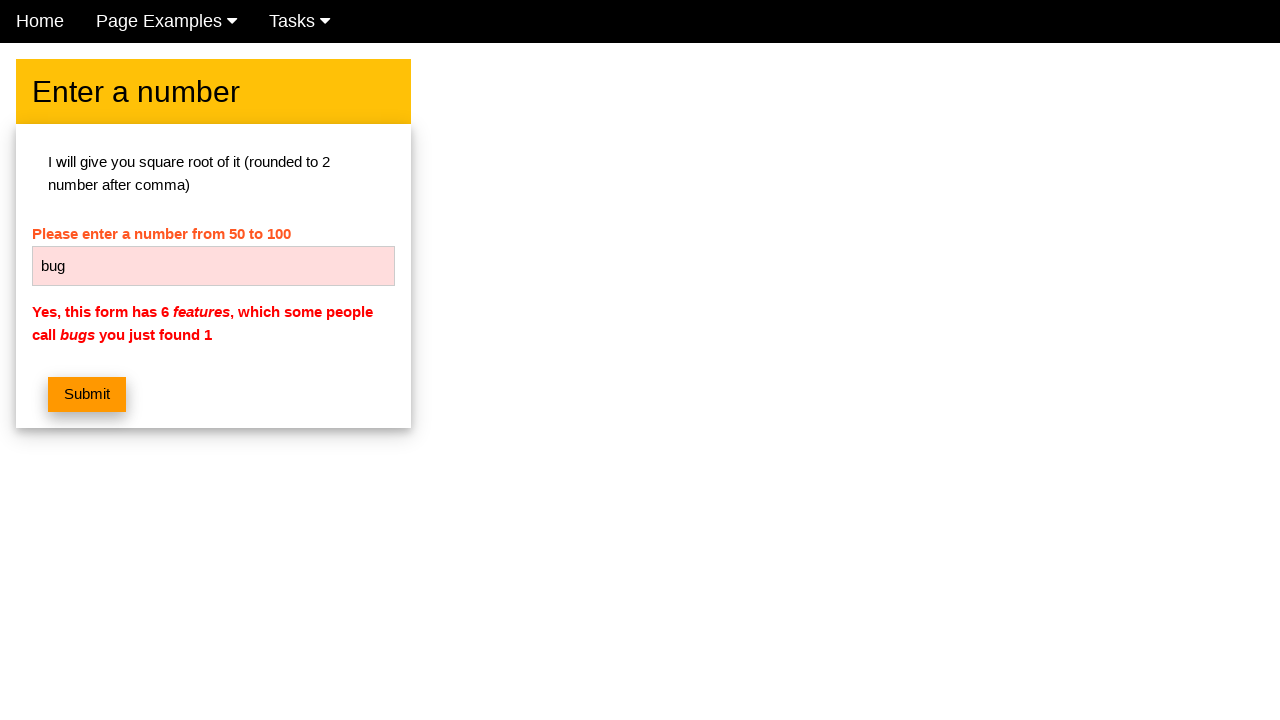

Error message appeared for 'bug' input
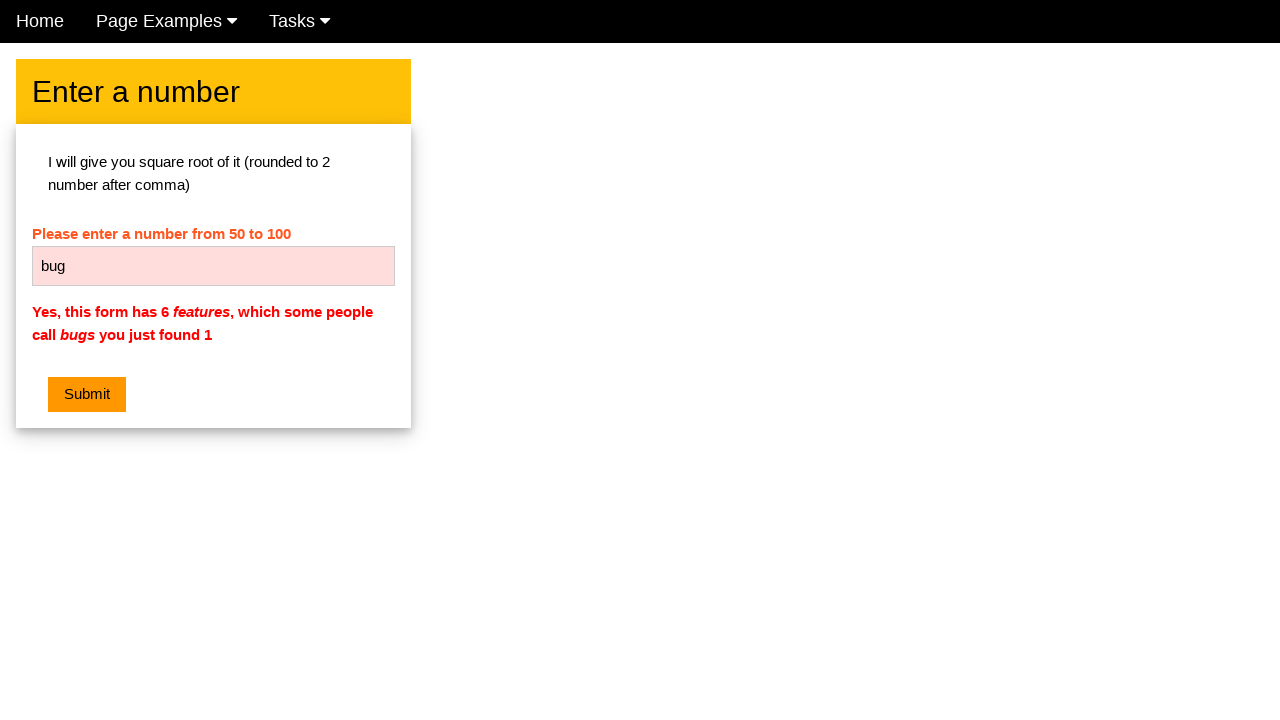

Reloaded page to test next easter egg
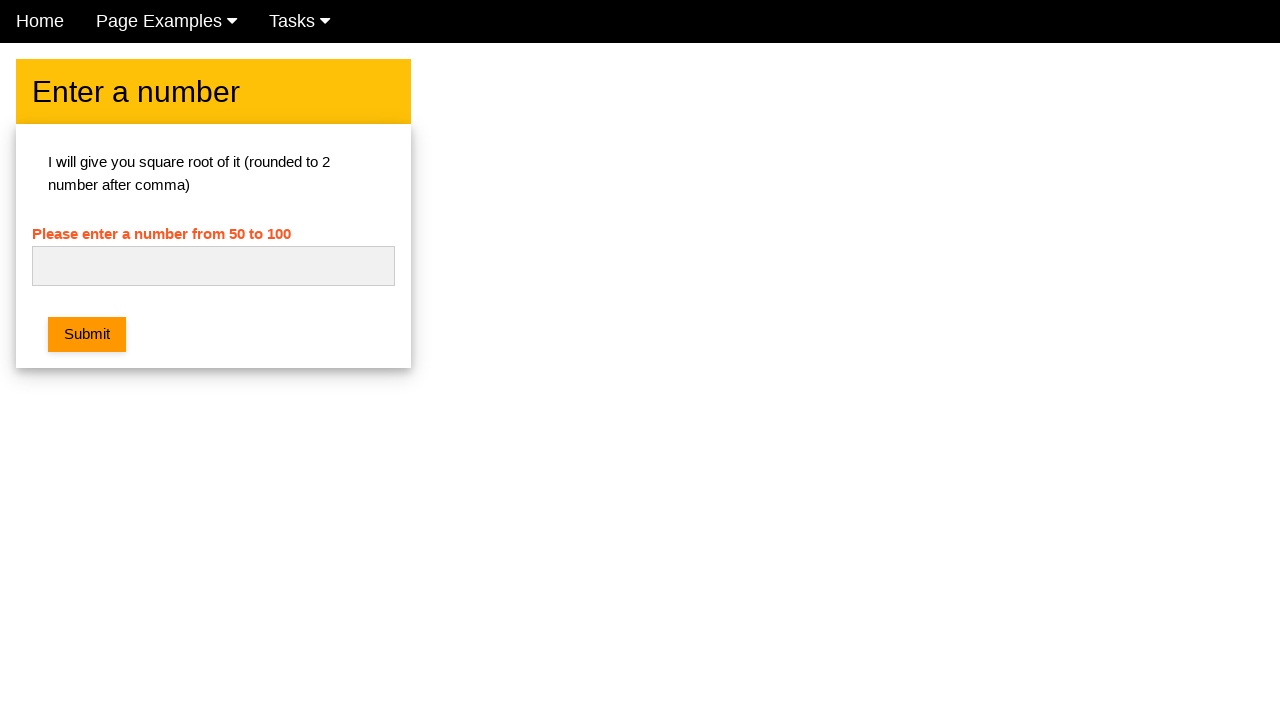

Filled number input with easter egg value '666' on #numb
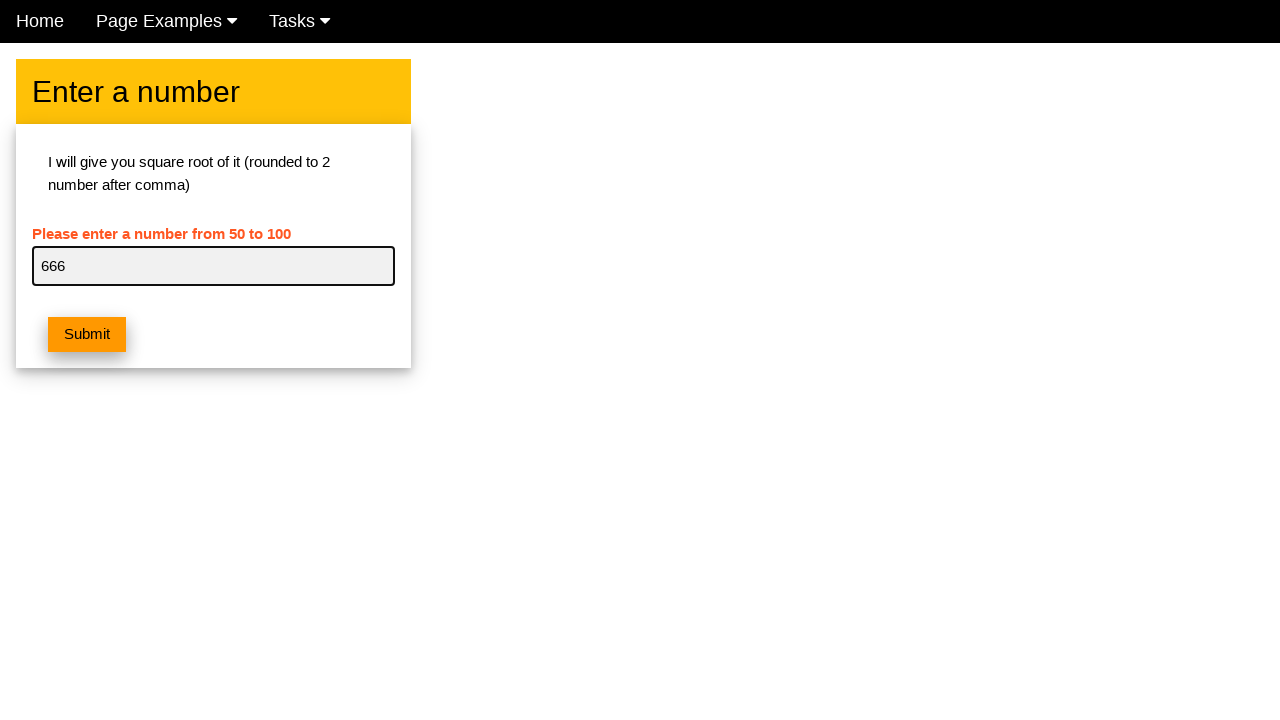

Clicked Submit button to test easter egg 666 at (87, 335) on xpath=//button[text()='Submit']
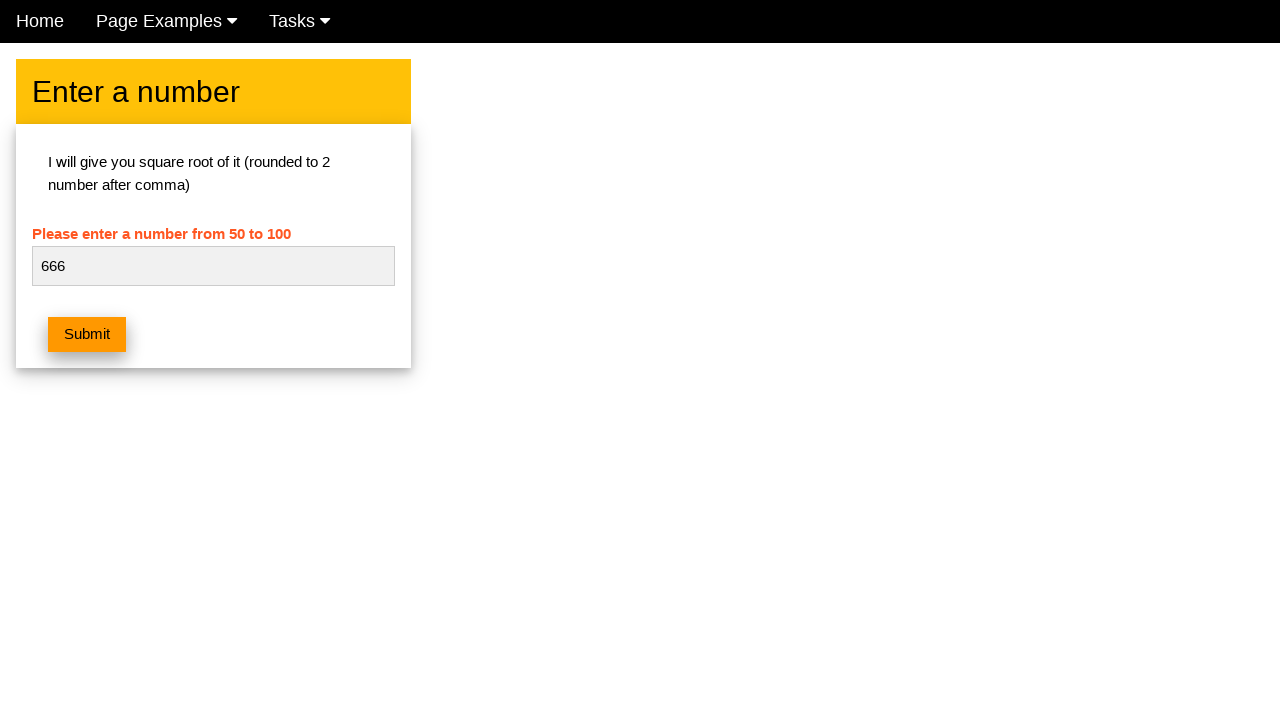

Reloaded page to test next easter egg
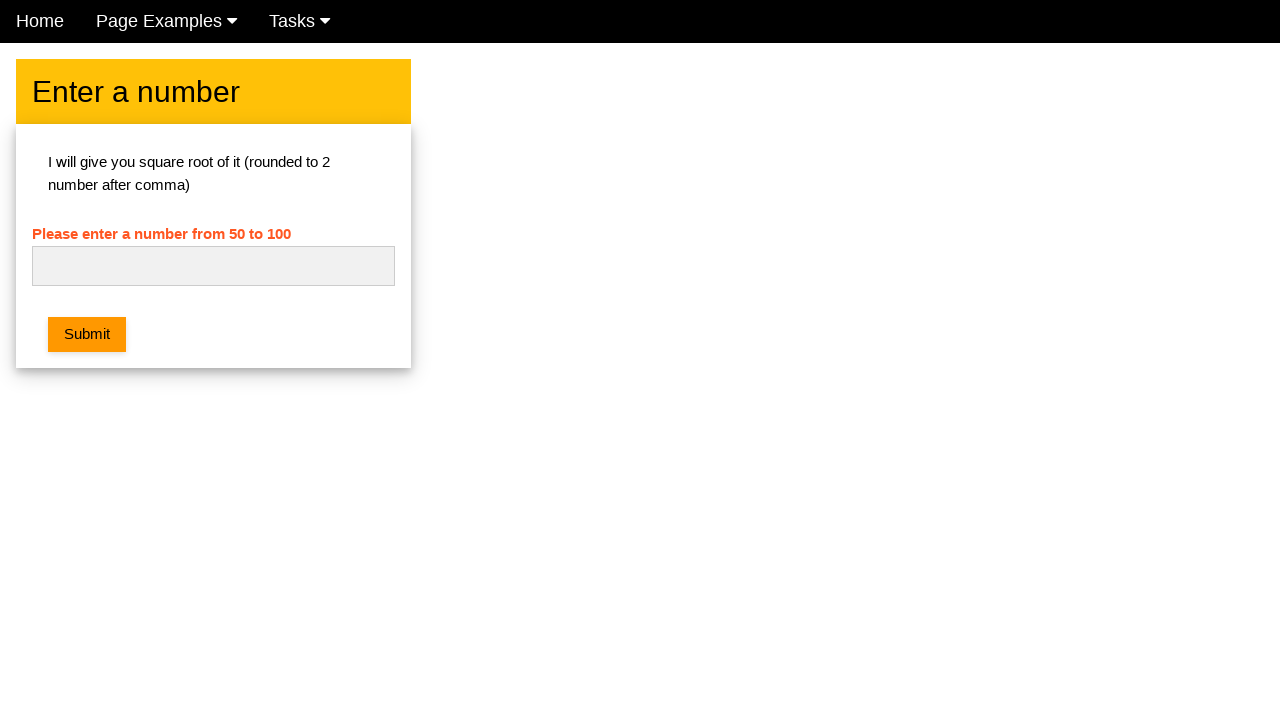

Filled number input with easter egg value '13' on #numb
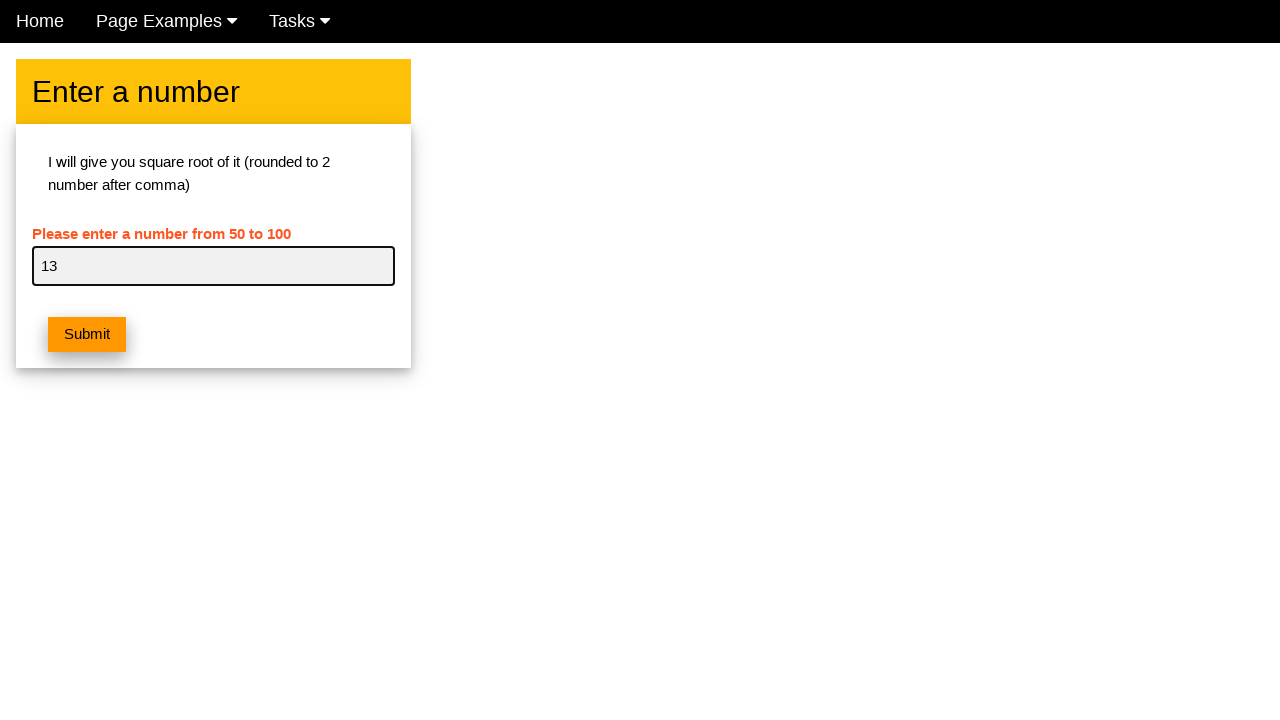

Clicked Submit button to test easter egg 13 at (87, 335) on xpath=//button[text()='Submit']
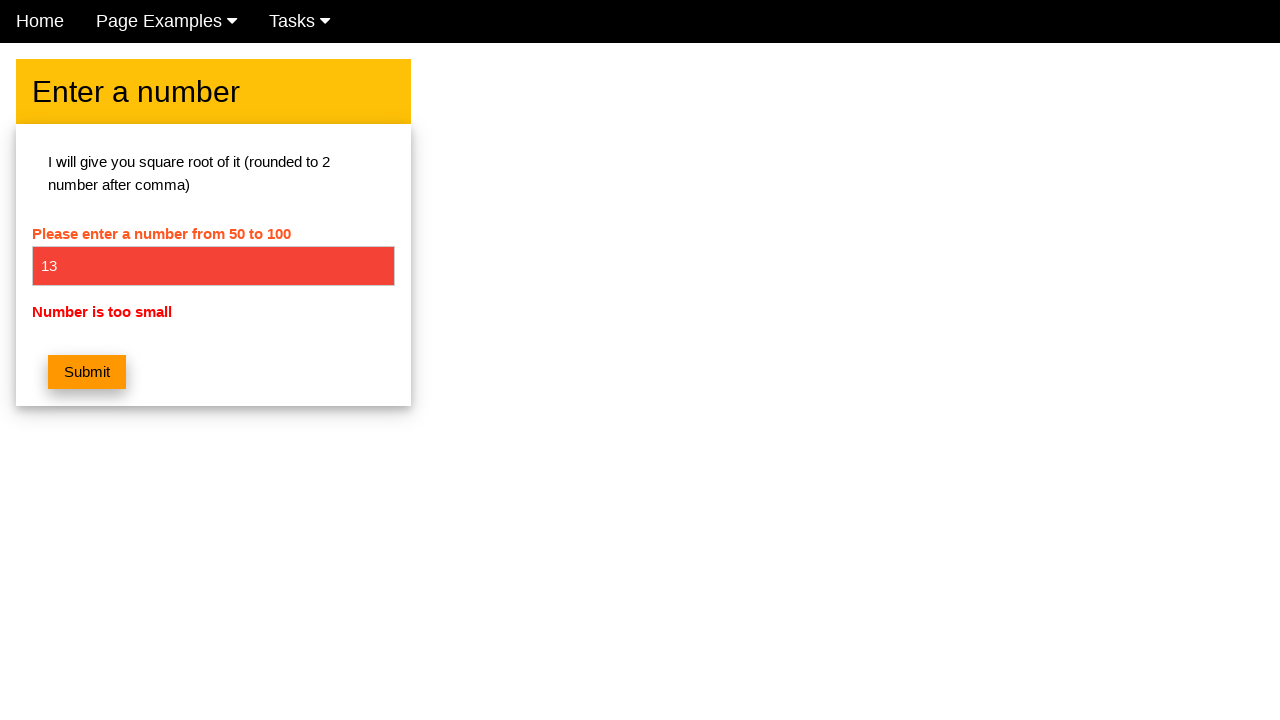

Error message appeared for 13 input
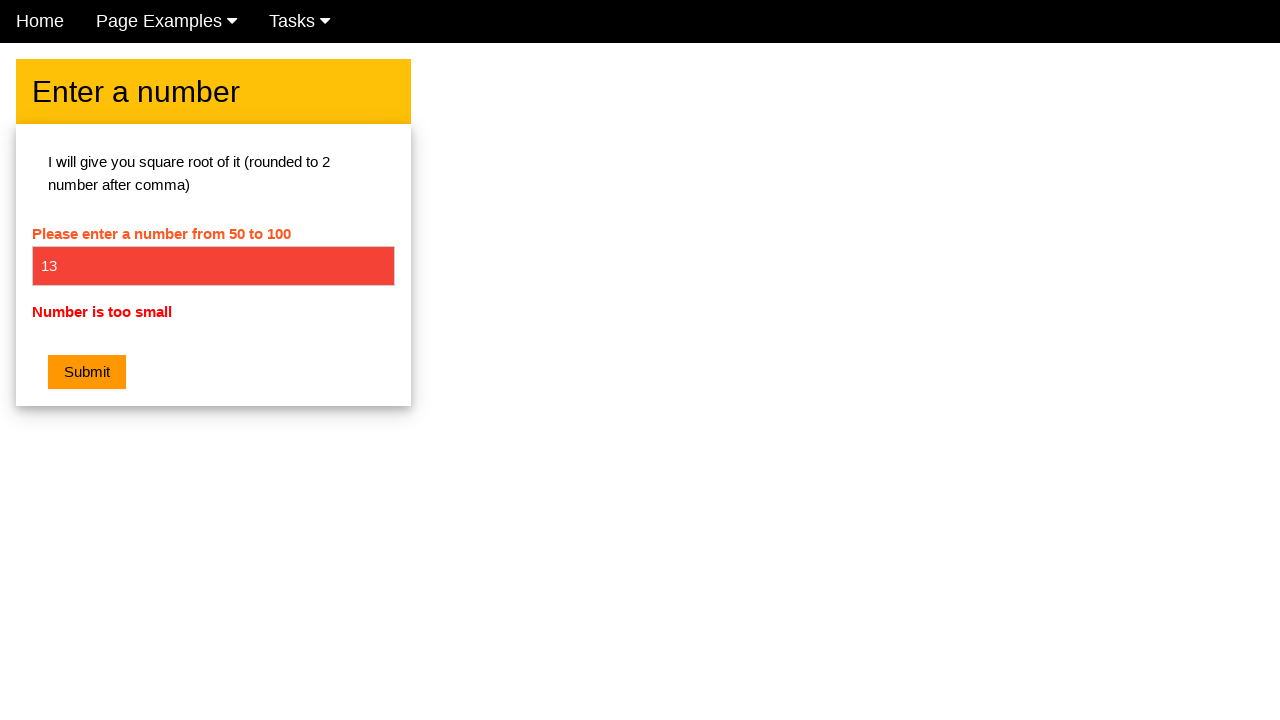

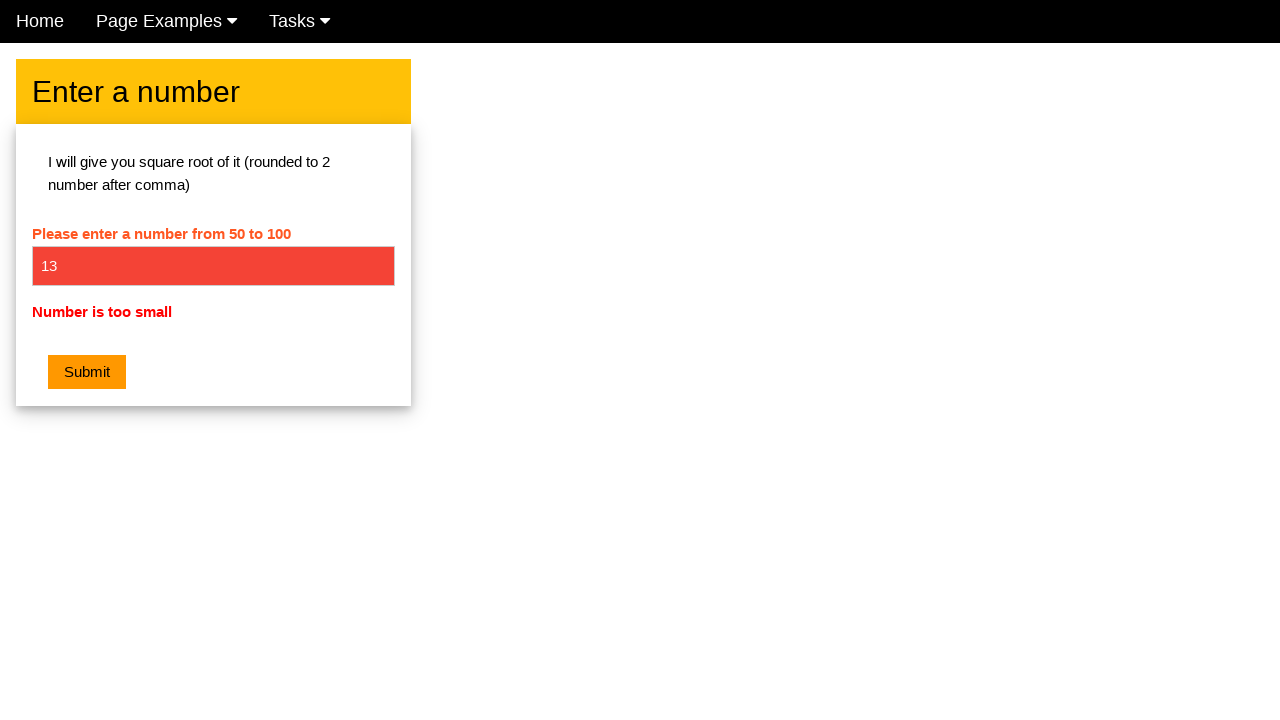